Tests navigation to the contact us page through menu navigation

Starting URL: https://therauplex.com/angioplasty-services/

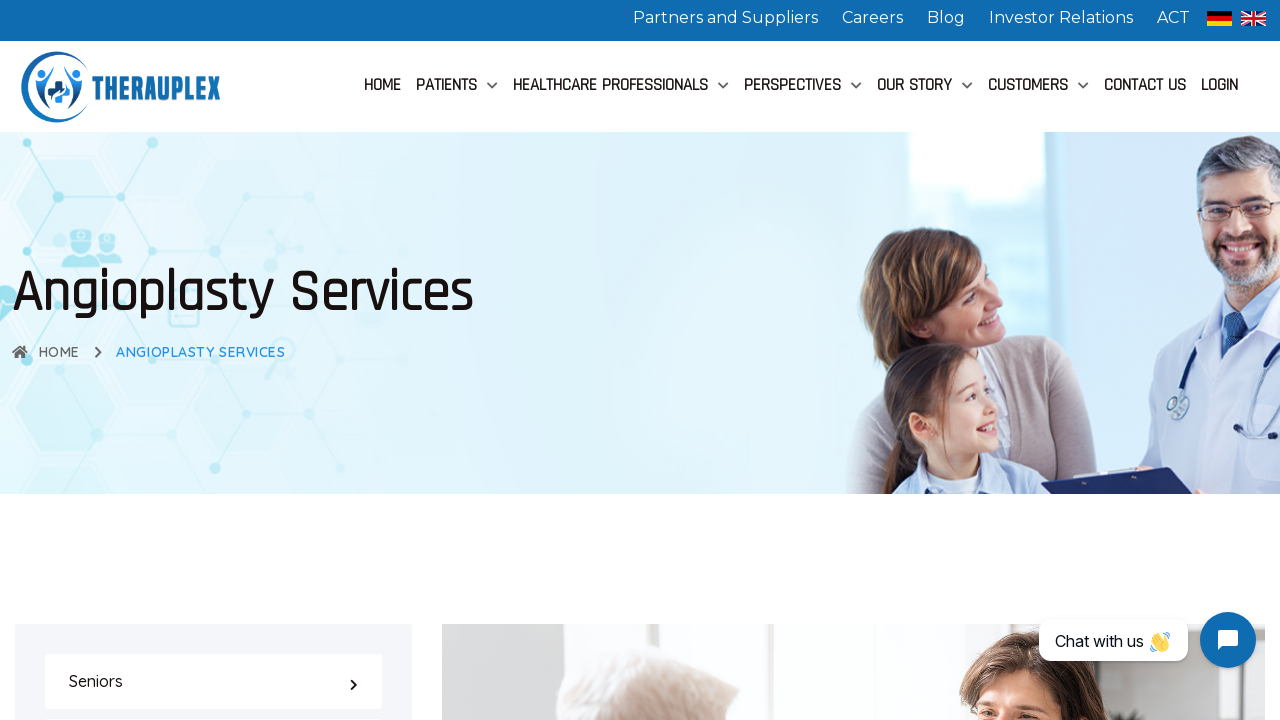

Clicked menu item to open navigation at (457, 86) on xpath=//*[@id="menu-item-17232"]
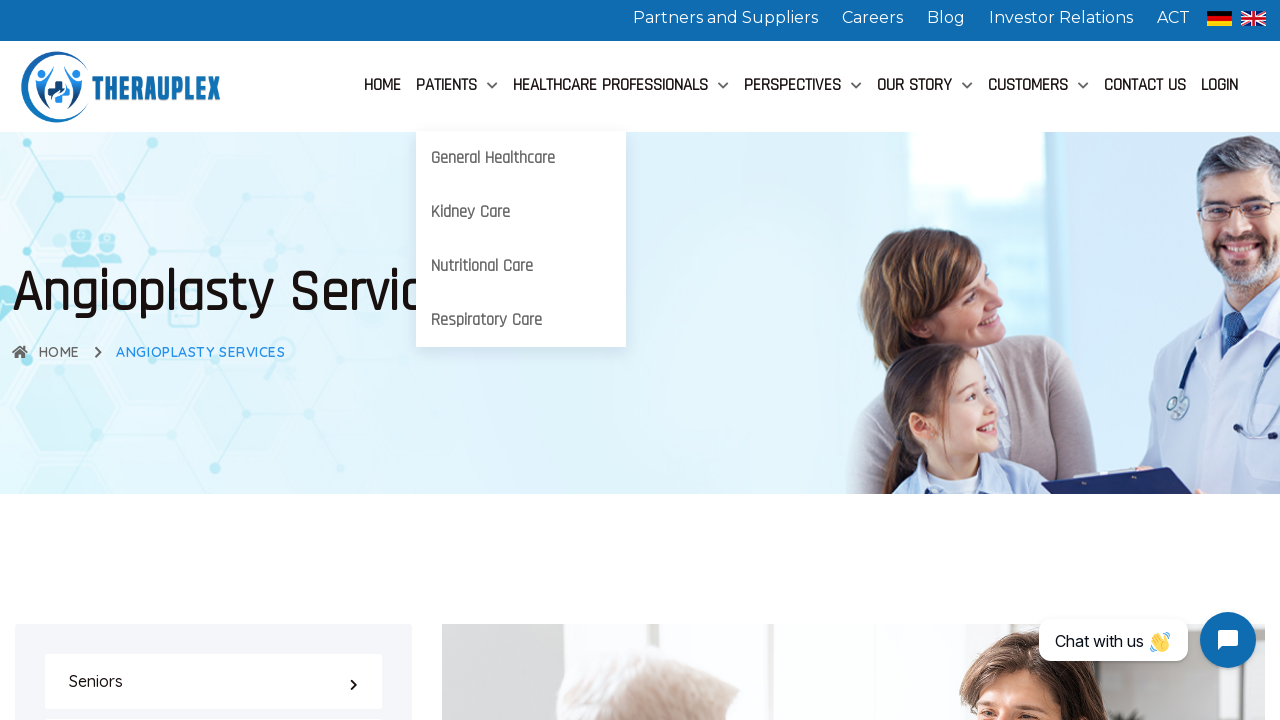

Clicked Contact Us link to navigate to contact us page at (1145, 85) on (//a[@href="https://therauplex.com/contact-us/"])[1]
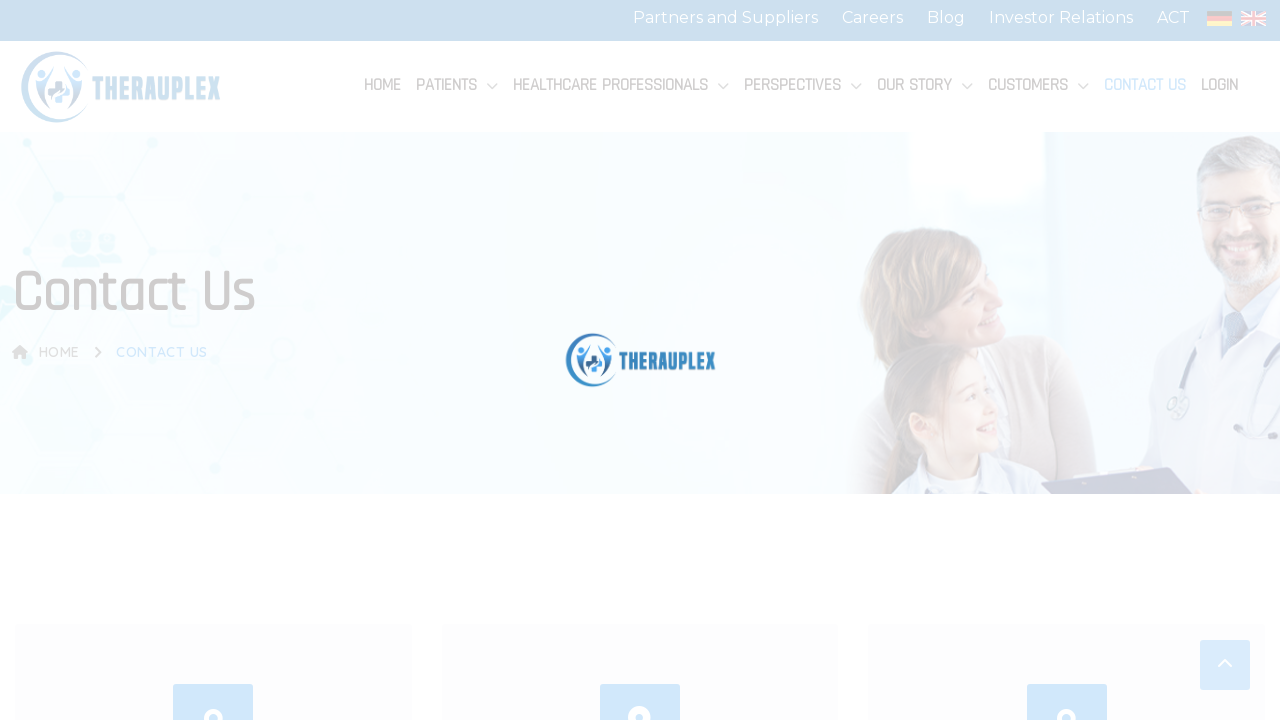

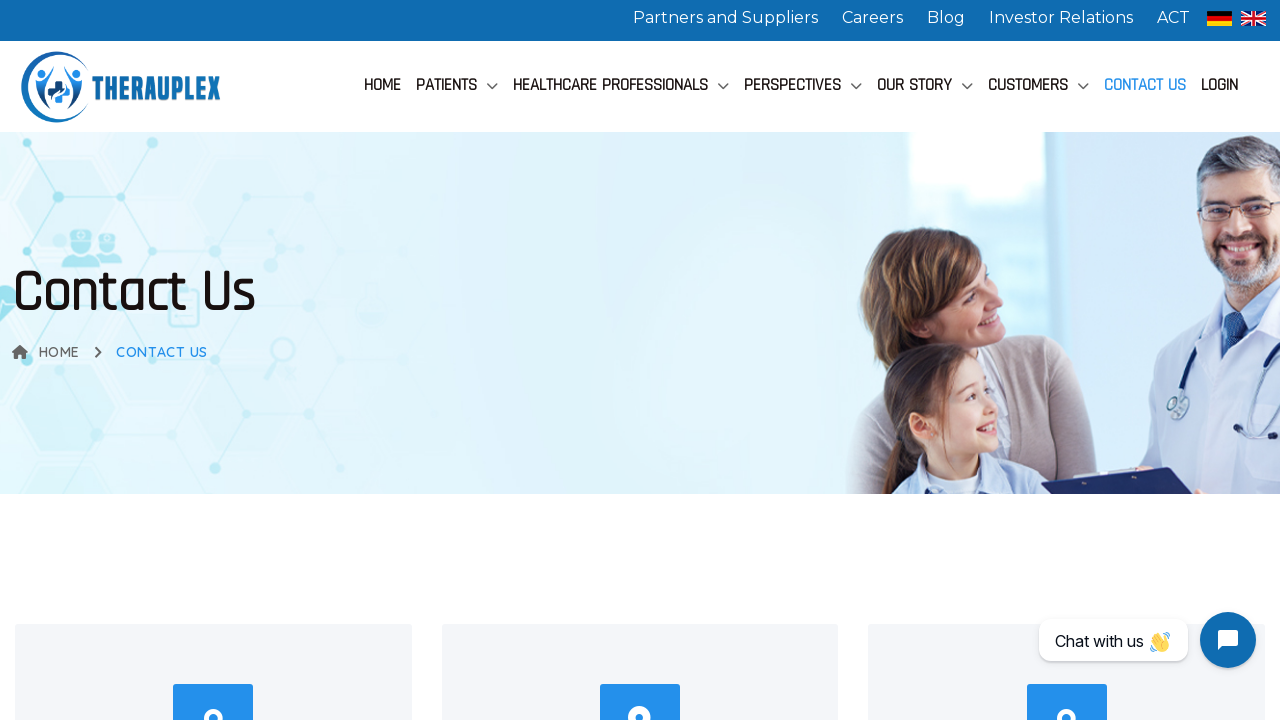